Tests scrolling functionality on a registration page by scrolling to different elements and clicking on a navigation link

Starting URL: https://demo.automationtesting.in/Register.html

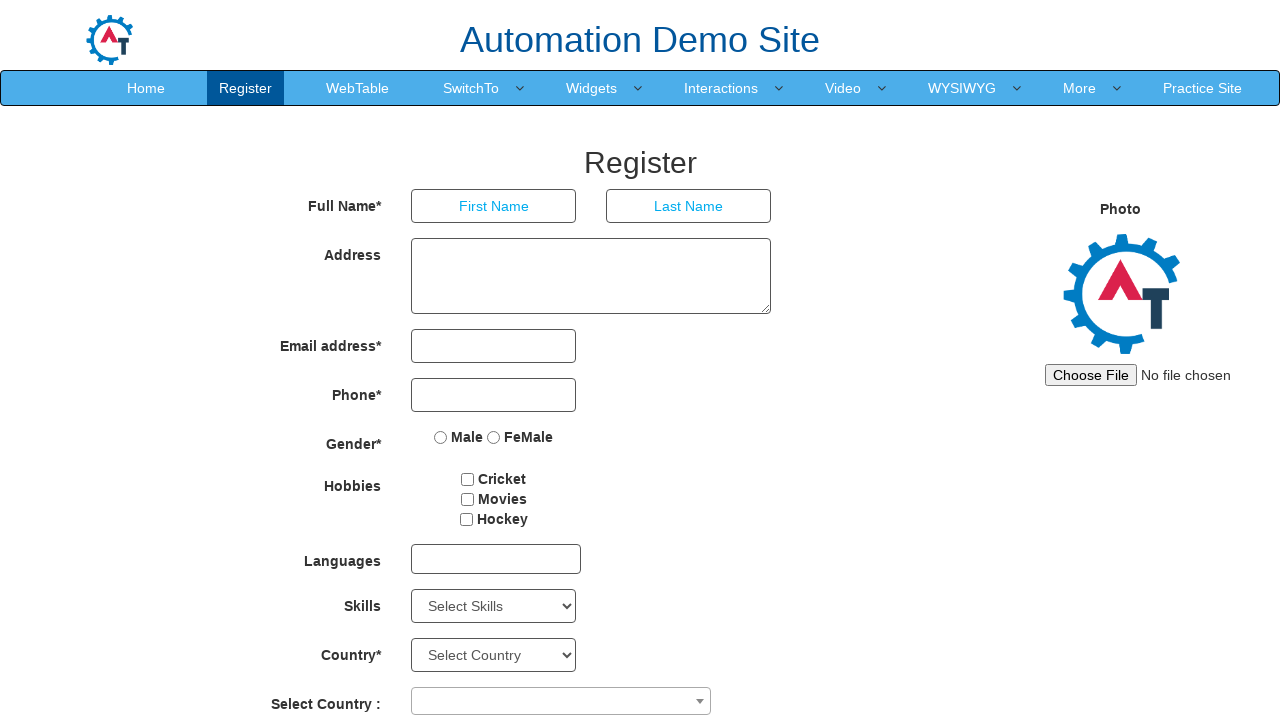

Scrolled to submit button
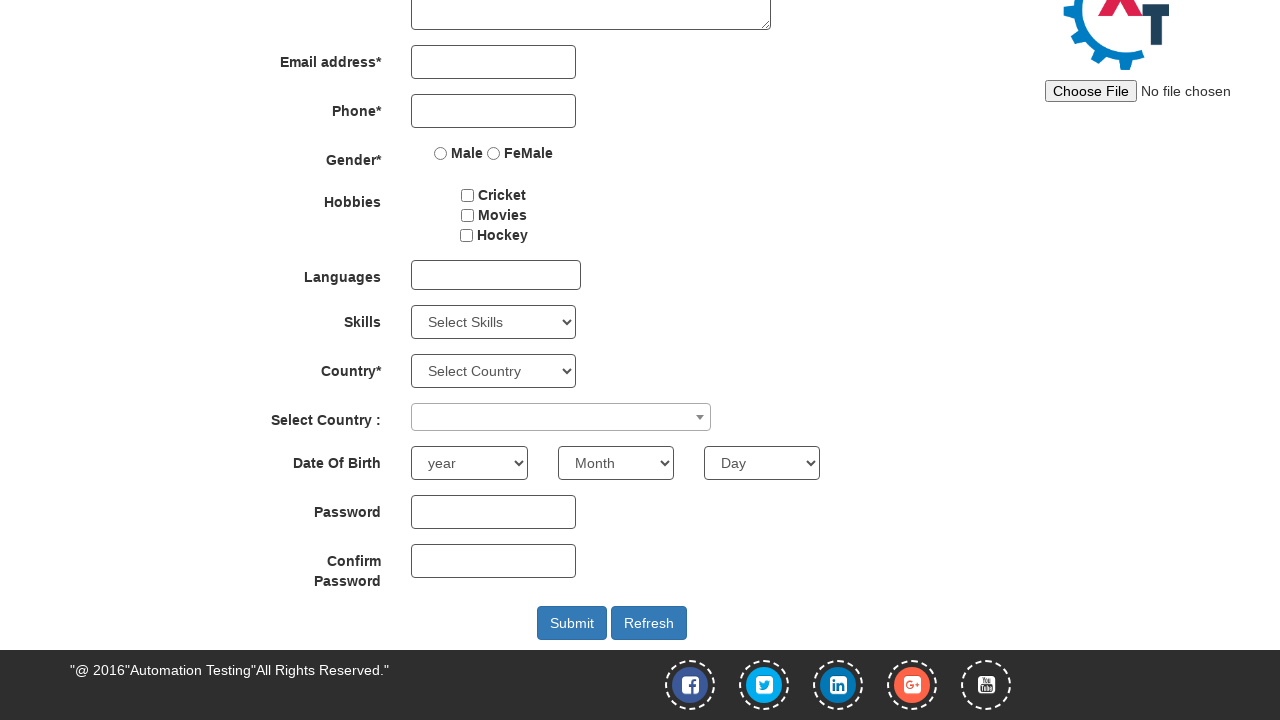

Waited 2 seconds for scroll to complete
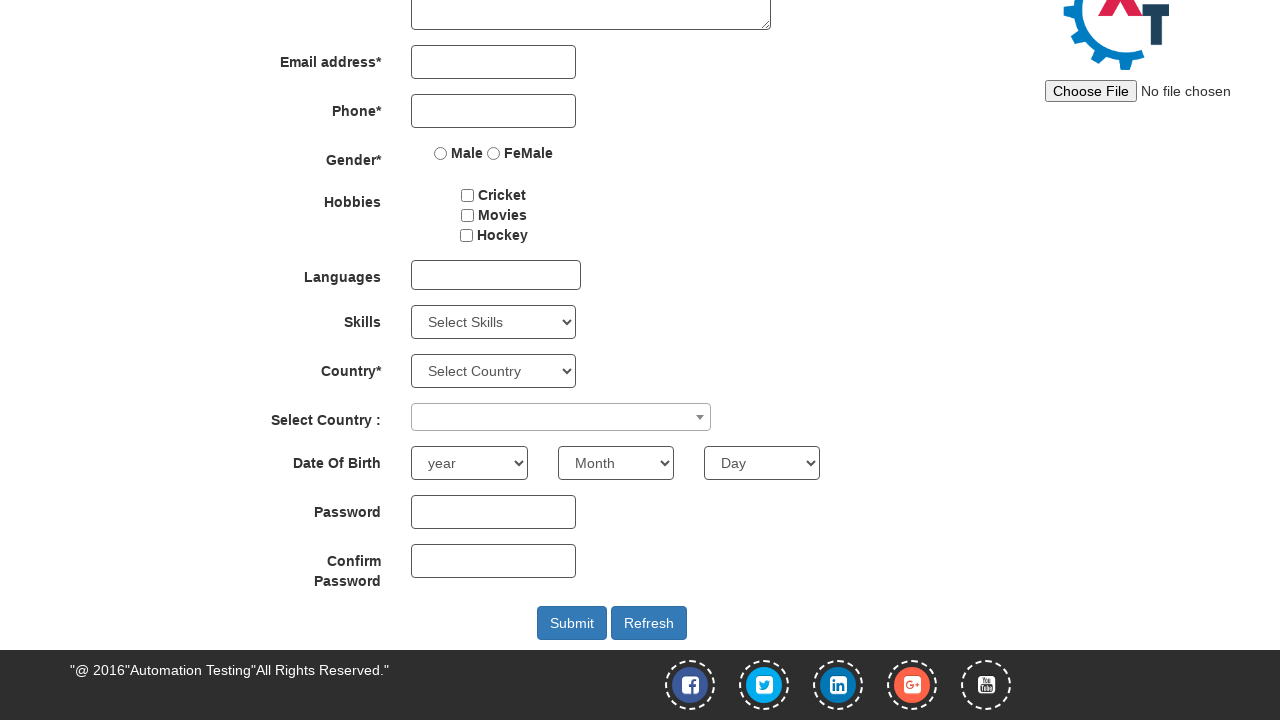

Scrolled to Home navigation link
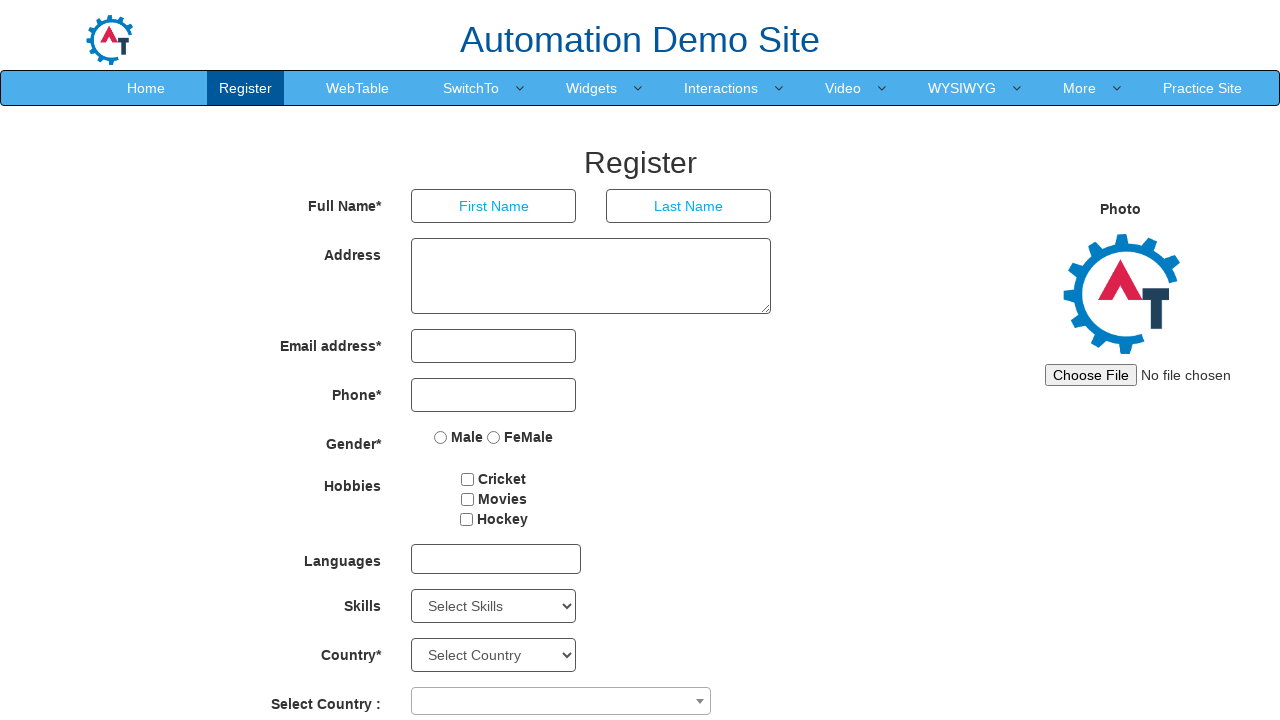

Waited 2 seconds for scroll to complete
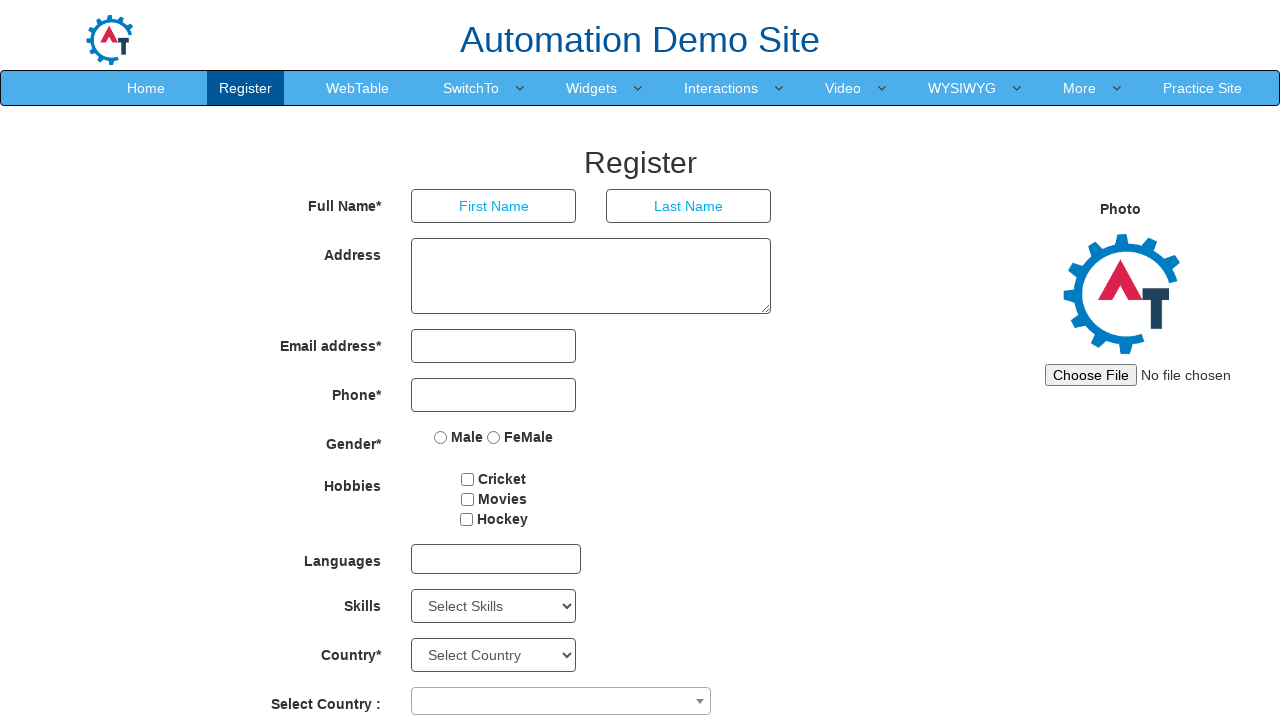

Scrolled down by 748 pixels using JavaScript
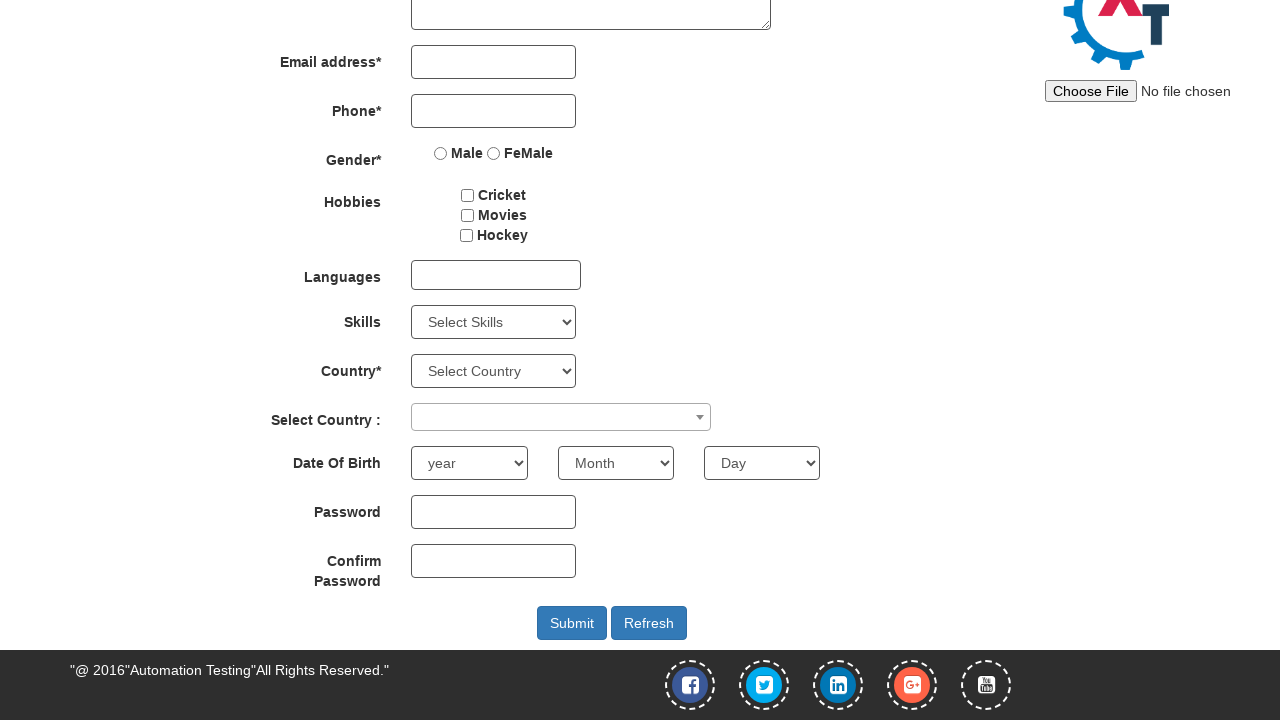

Waited 2 seconds for scroll to complete
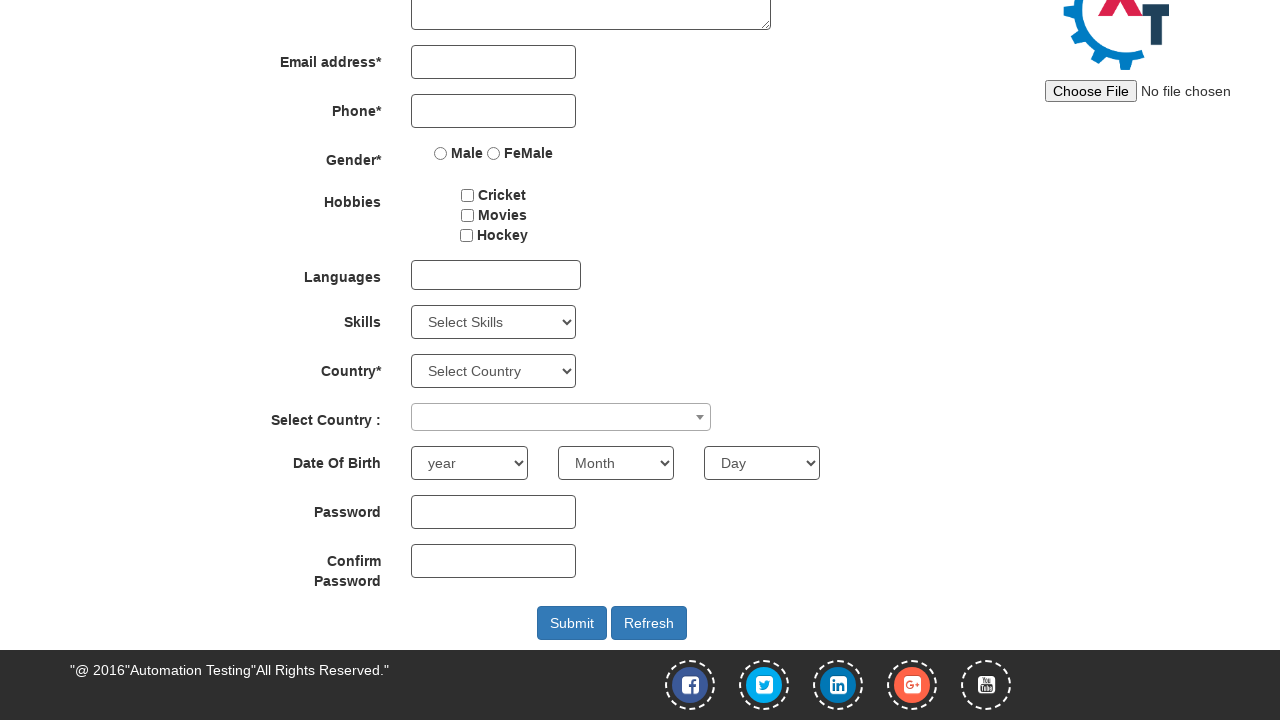

Clicked on Home navigation link at (146, 88) on xpath=//a[text()='Home']
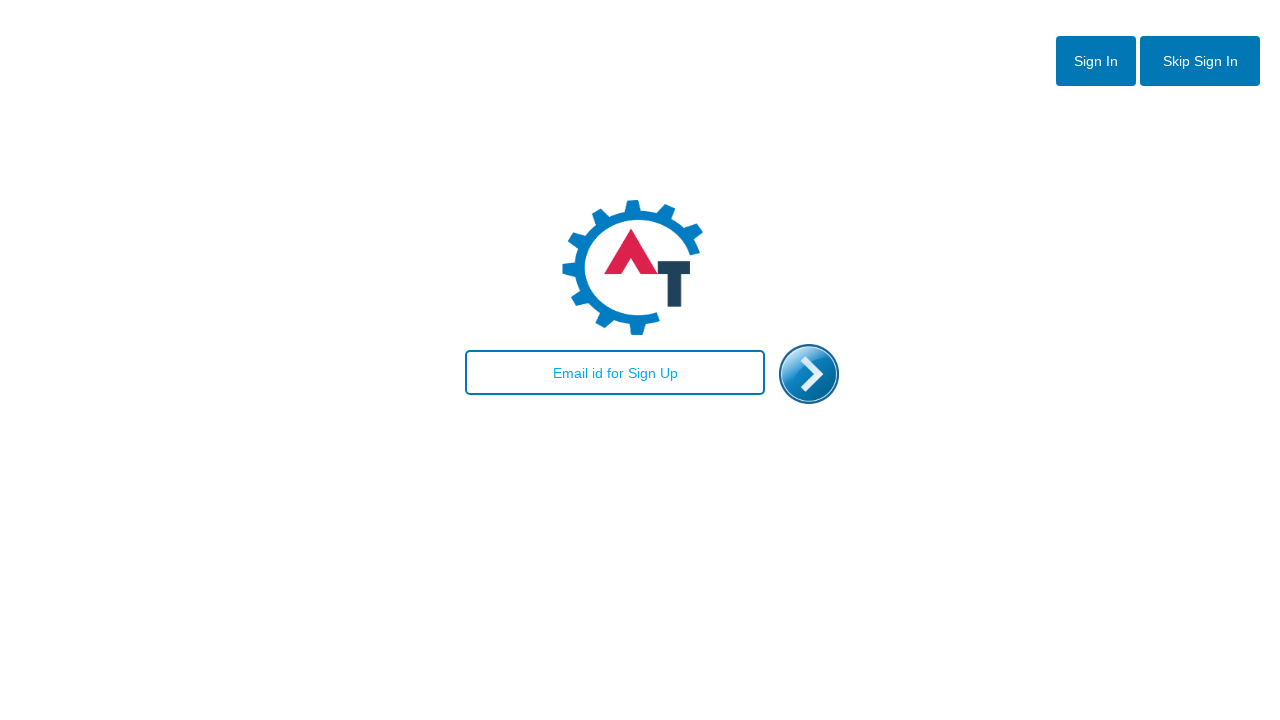

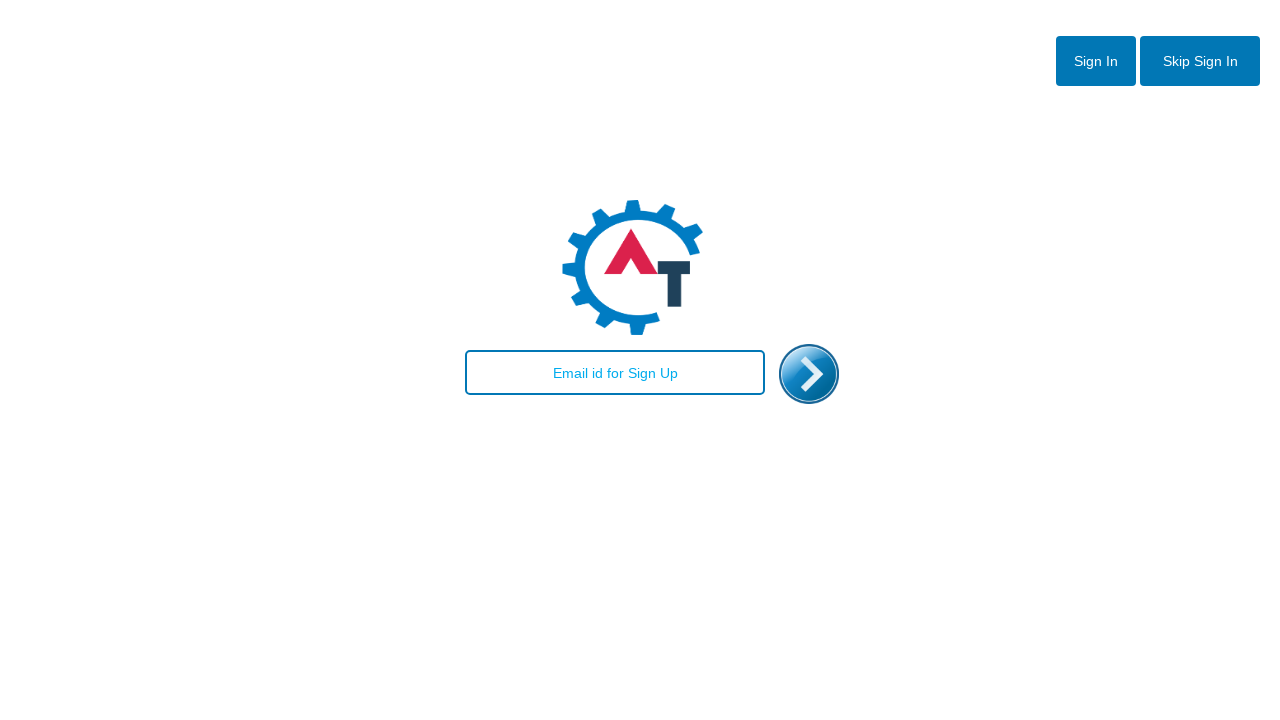